Tests browser navigation commands including back, forward, and refresh on an automation practice page

Starting URL: https://rahulshettyacademy.com/AutomationPractice/

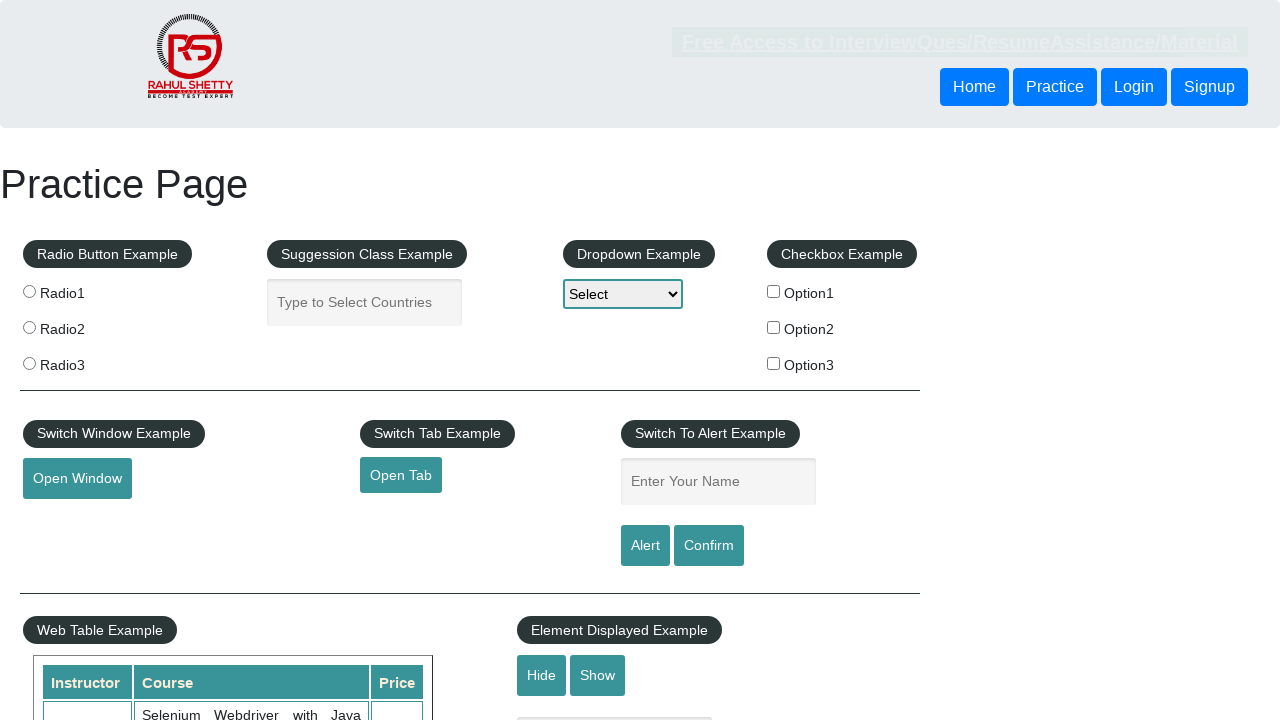

Navigated back using browser back button
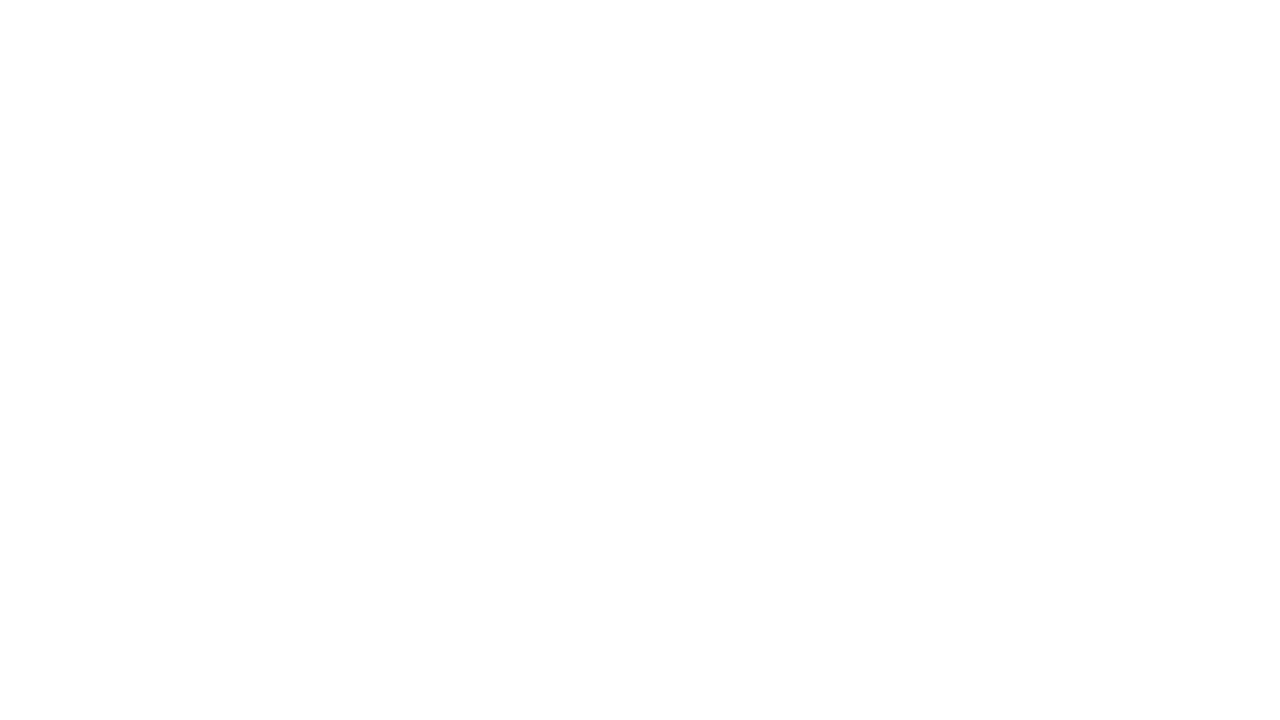

Navigated forward using browser forward button
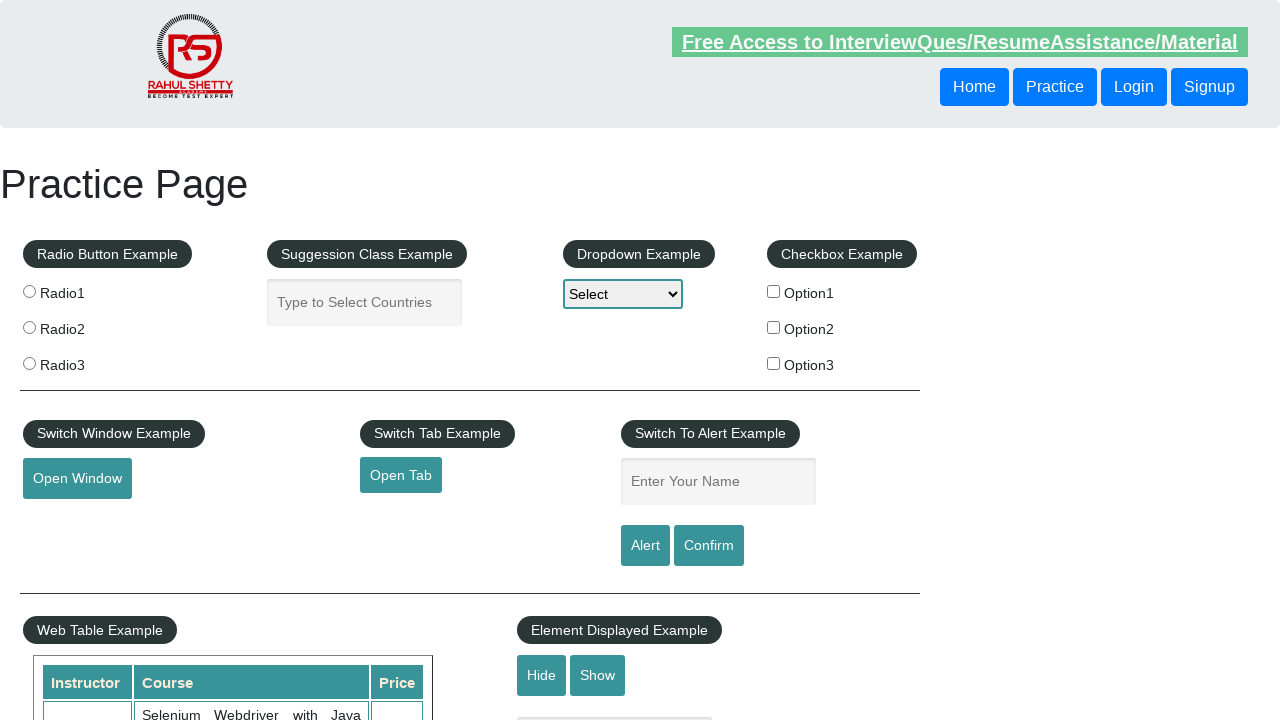

Refreshed the page
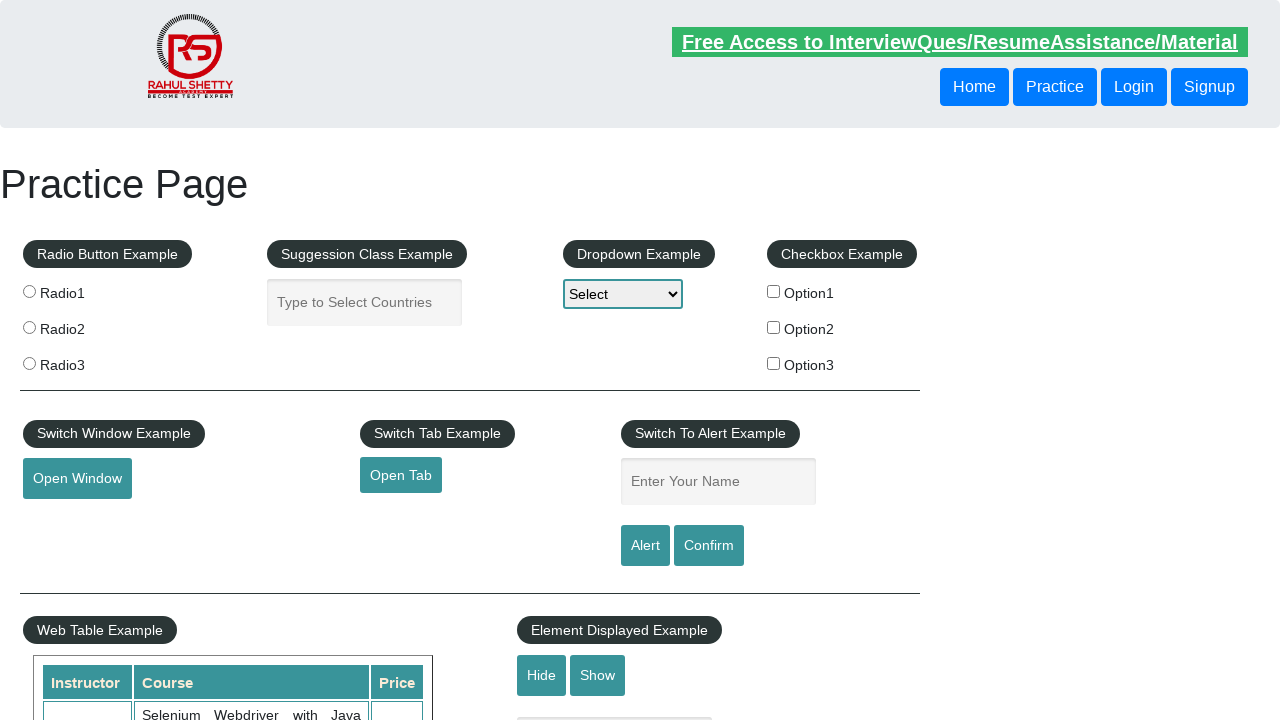

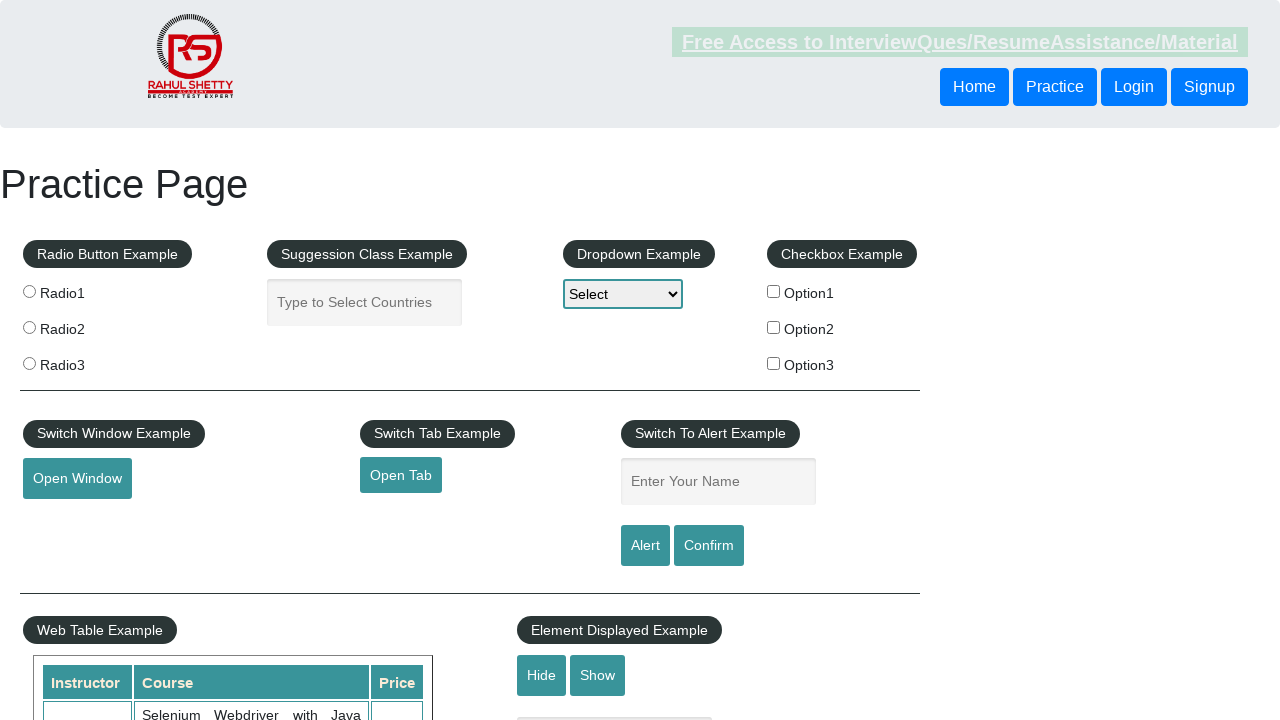